Tests the Swiggy food delivery website by entering a location (Chennai) in the location search field to set delivery area.

Starting URL: https://www.swiggy.com/

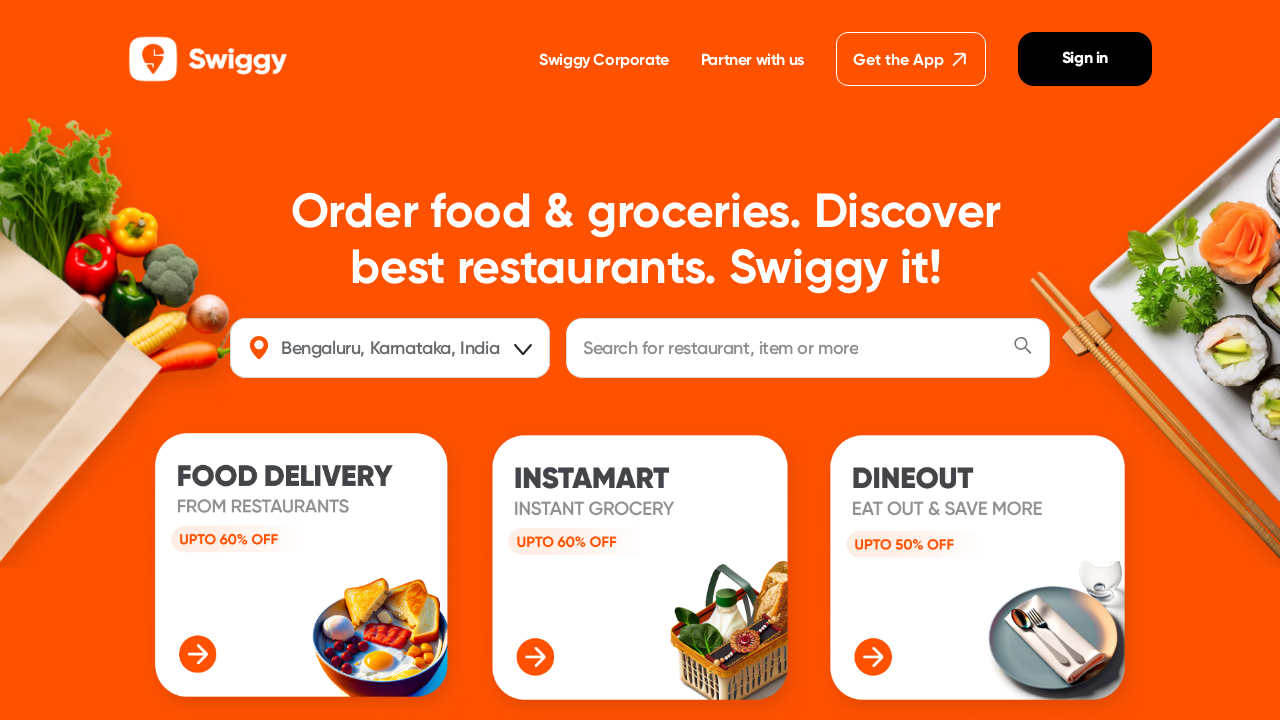

Filled location field with 'Chennai' to set delivery area on #location
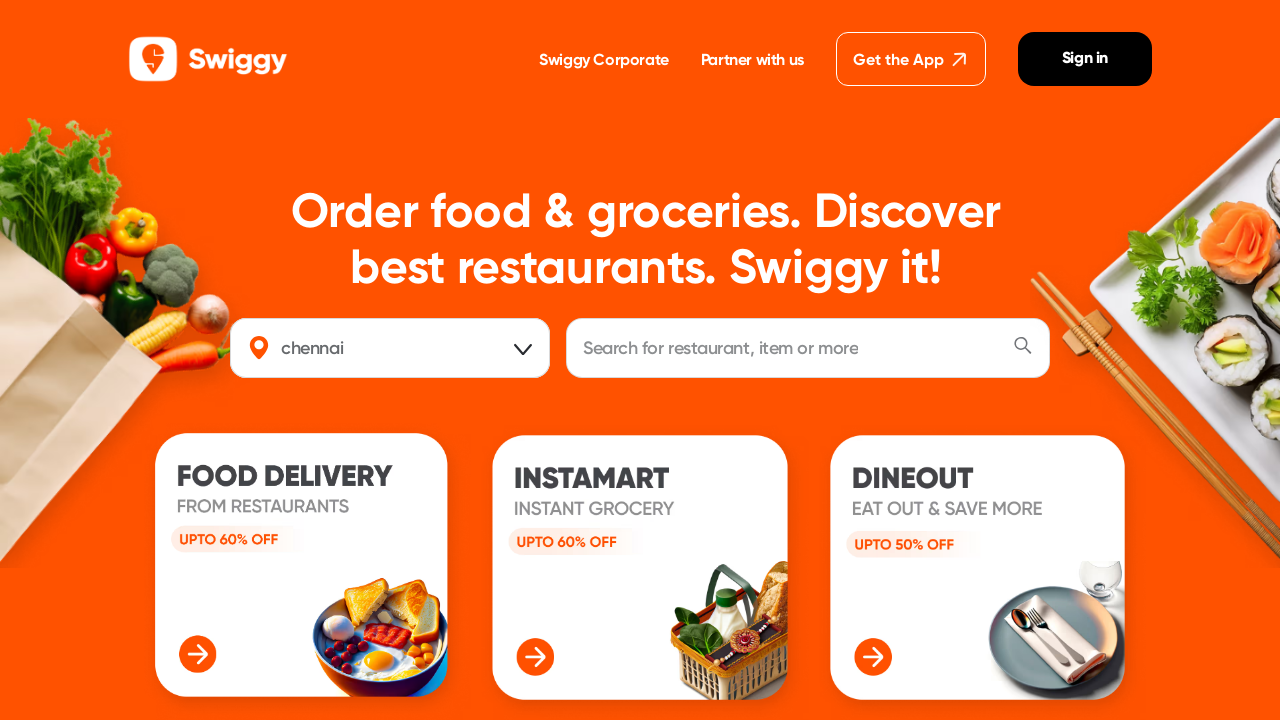

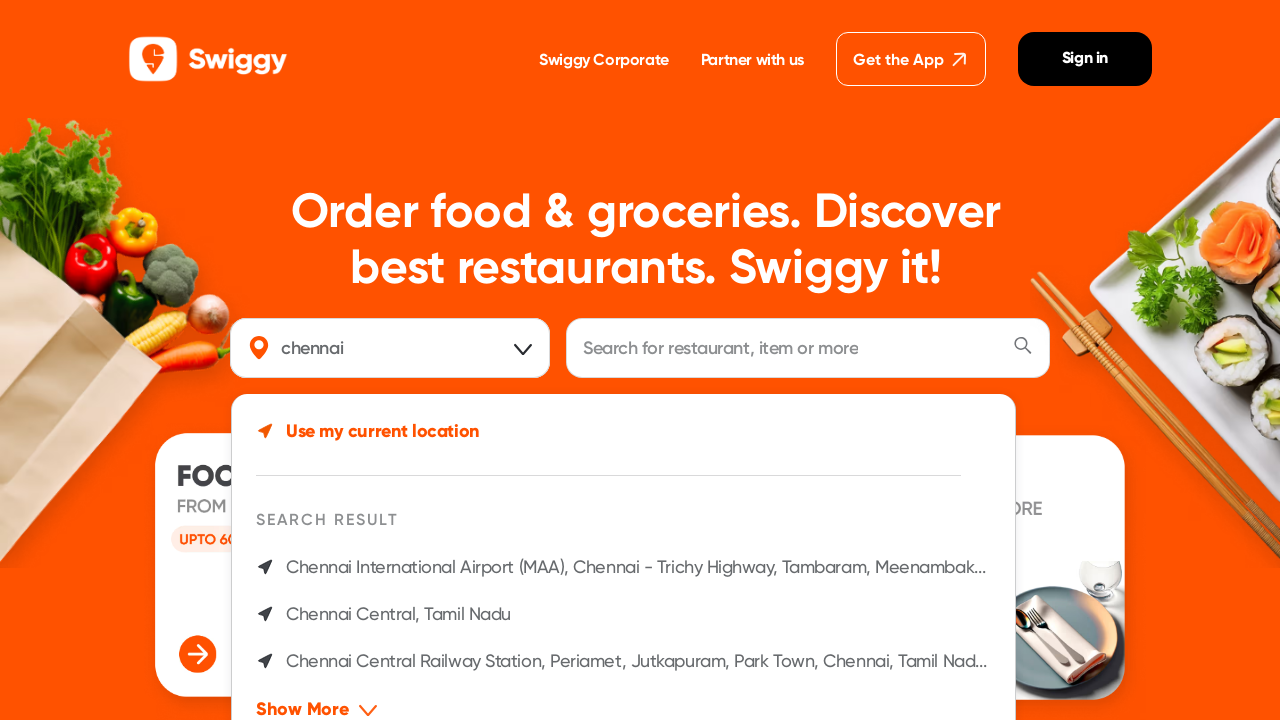